Checks element visibility and selection state for form elements including email input and checkbox

Starting URL: https://www.selenium.dev/selenium/web/inputs.html

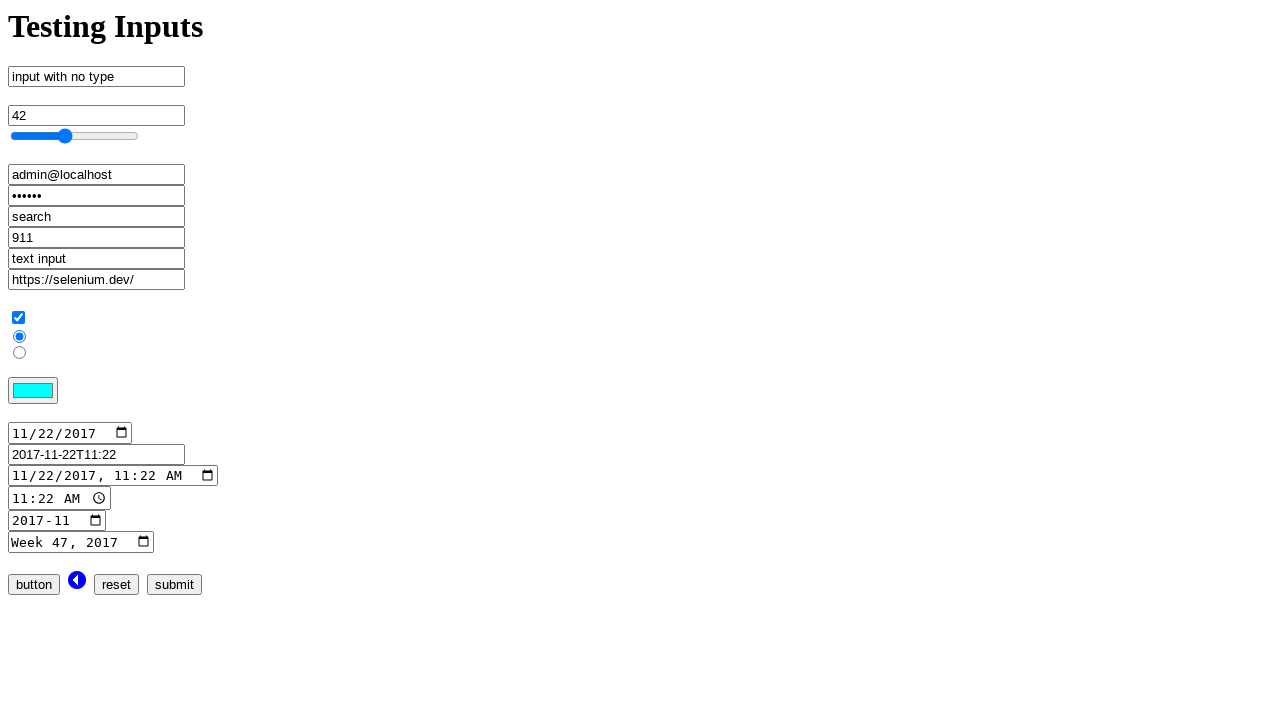

Navigated to inputs test page
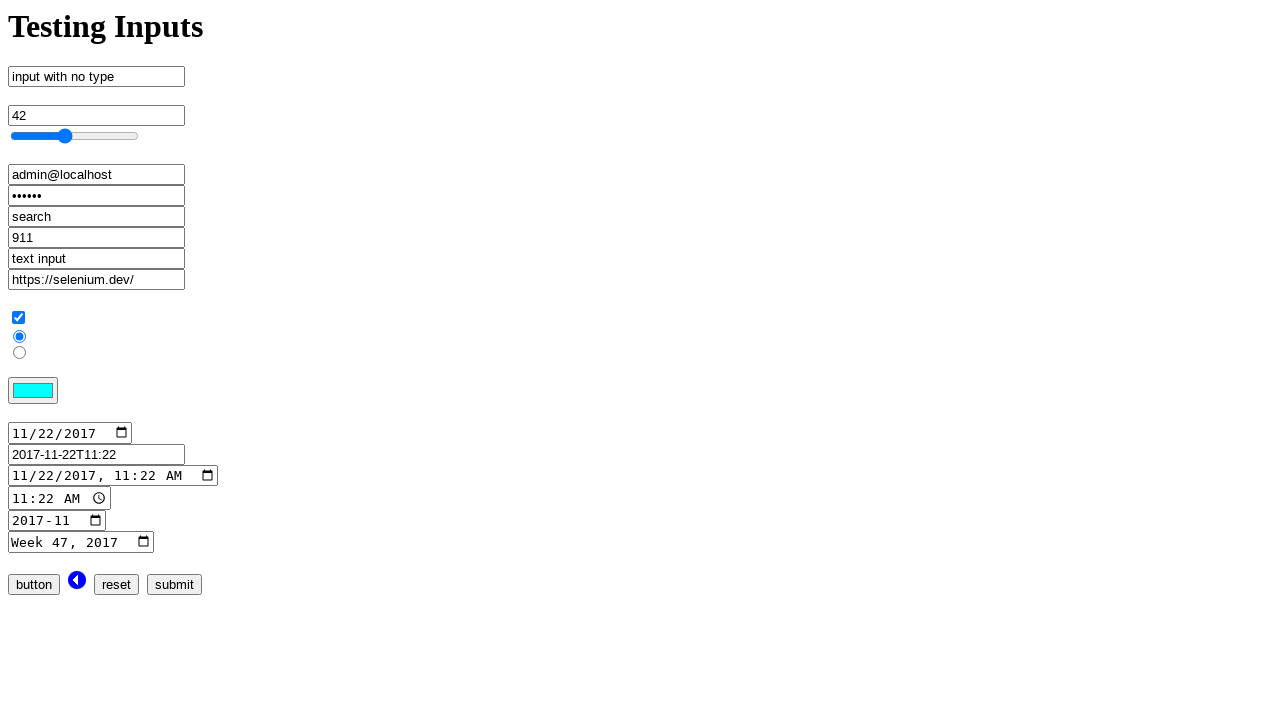

Checked email input visibility
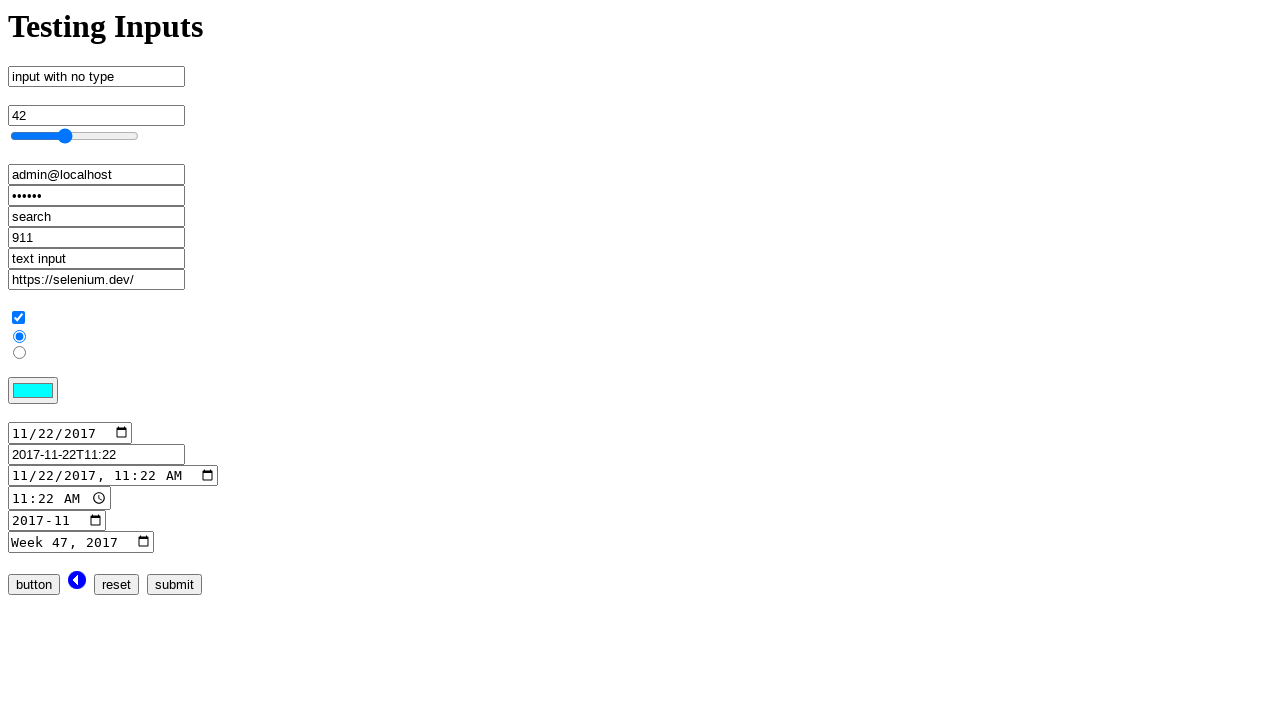

Checked checkbox selection state
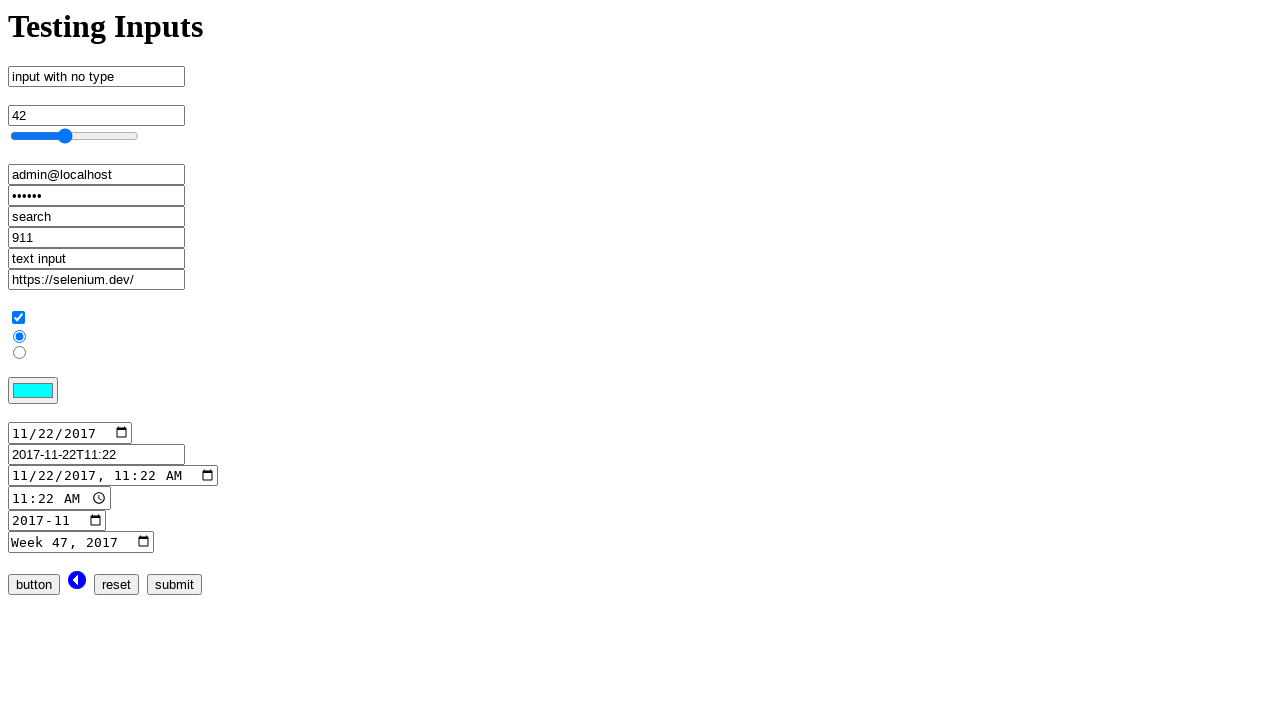

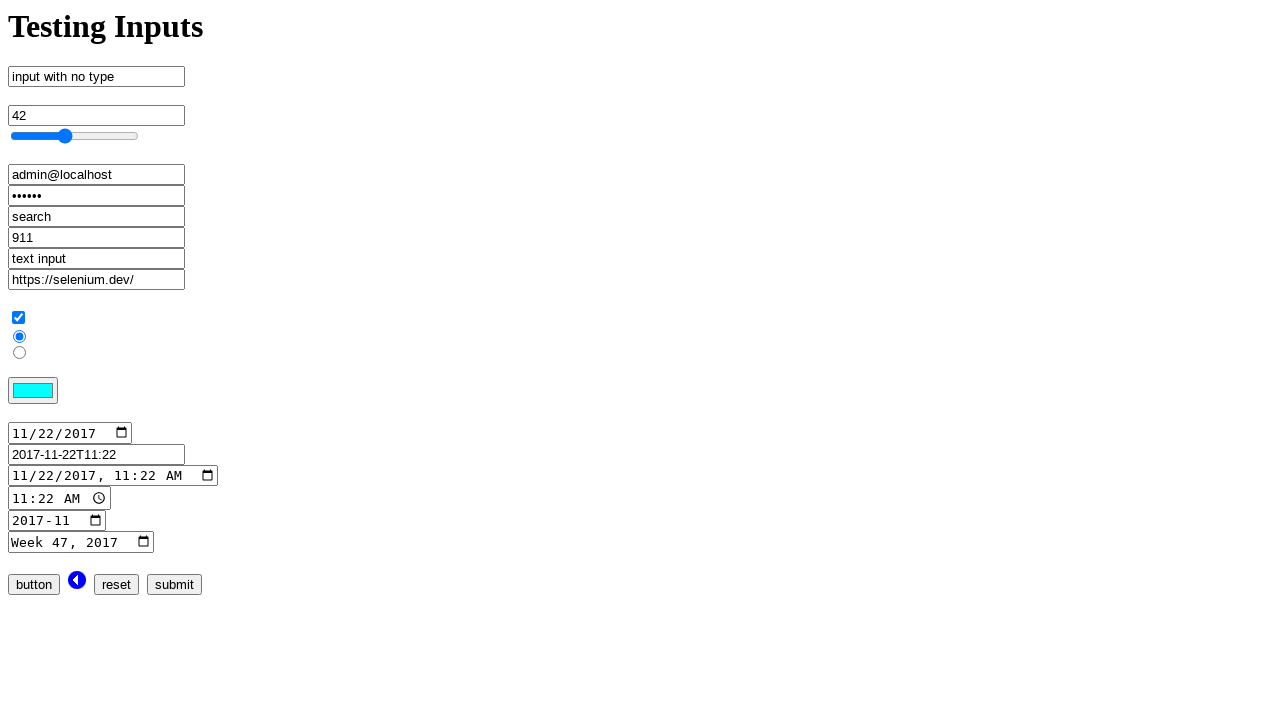